Tests JavaScript alert/prompt handling by clicking a button inside an iframe, entering a name in the prompt, and verifying the result

Starting URL: https://www.w3schools.com/js/tryit.asp?filename=tryjs_prompt

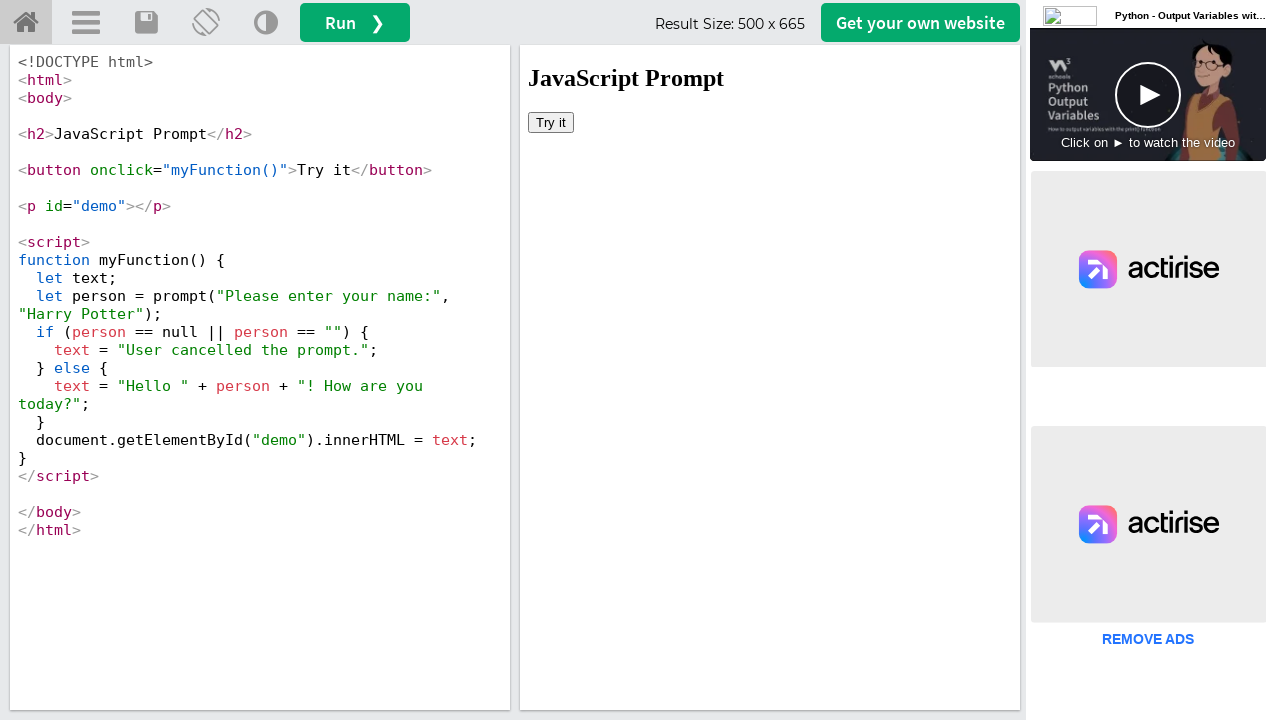

Located iframe #iframeResult
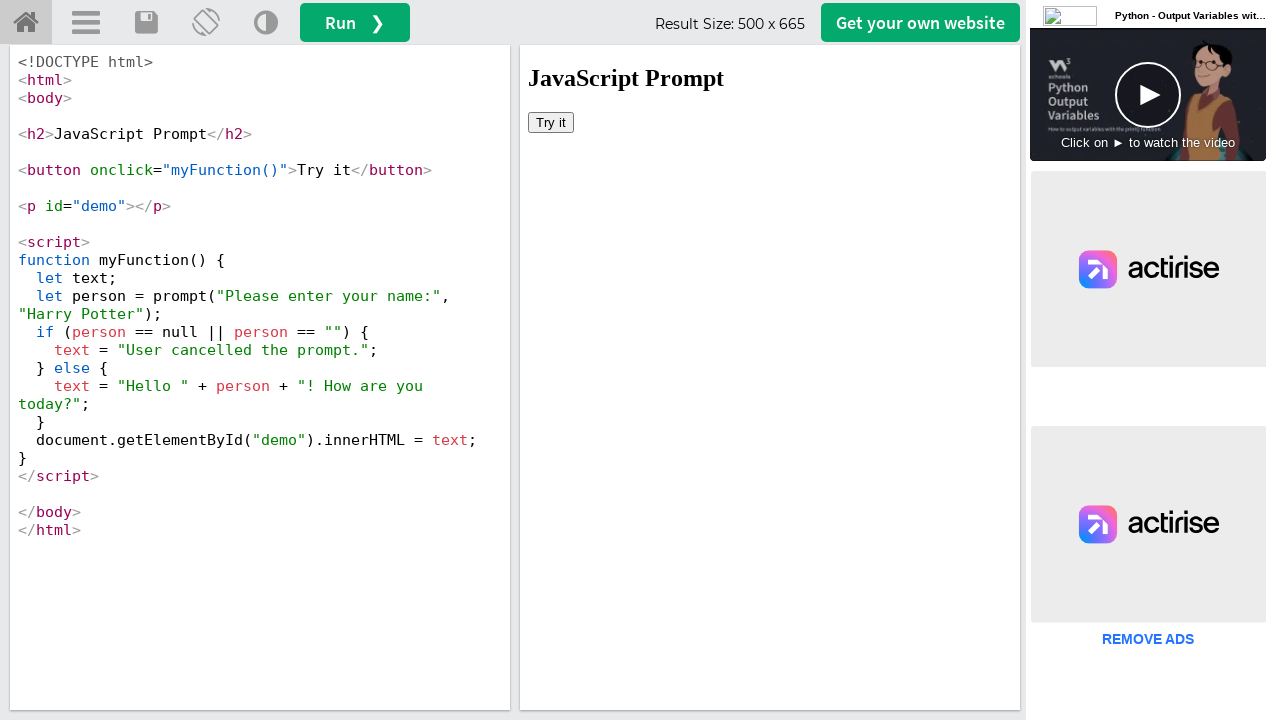

Clicked 'Try it' button in iframe at (551, 122) on #iframeResult >> internal:control=enter-frame >> button:text('Try it')
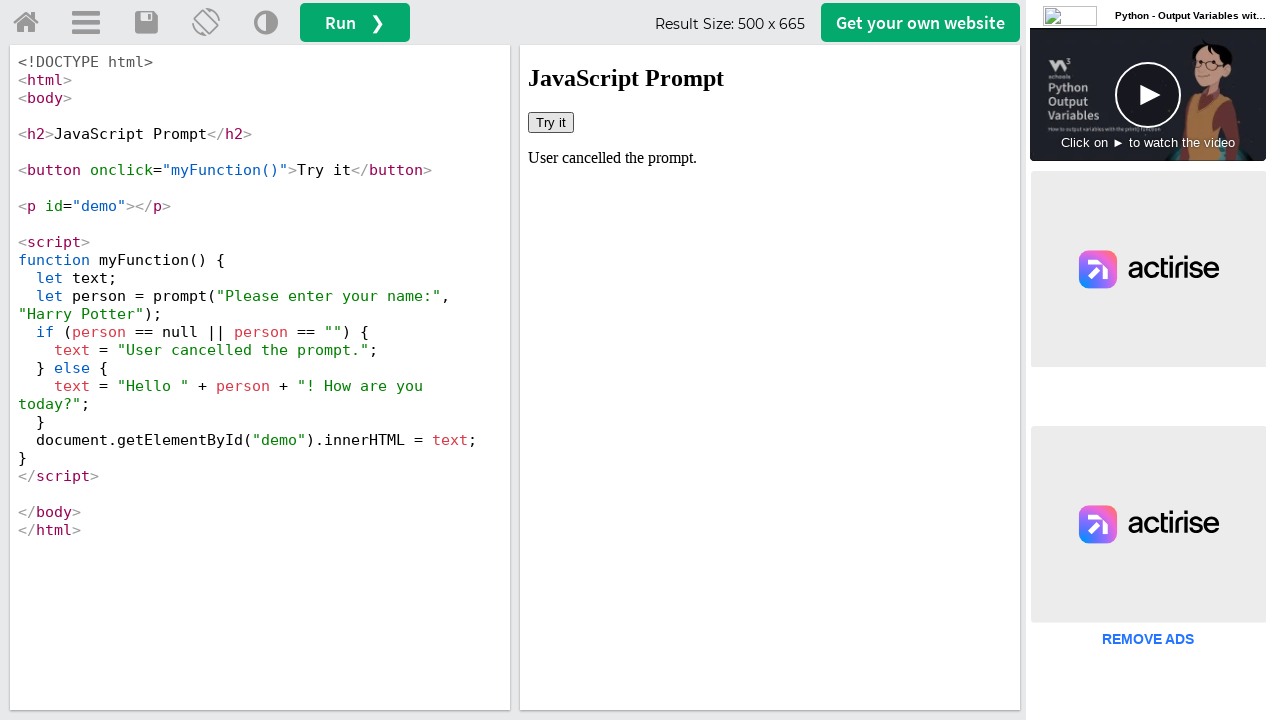

Set up dialog handler to accept prompt with 'John Smith'
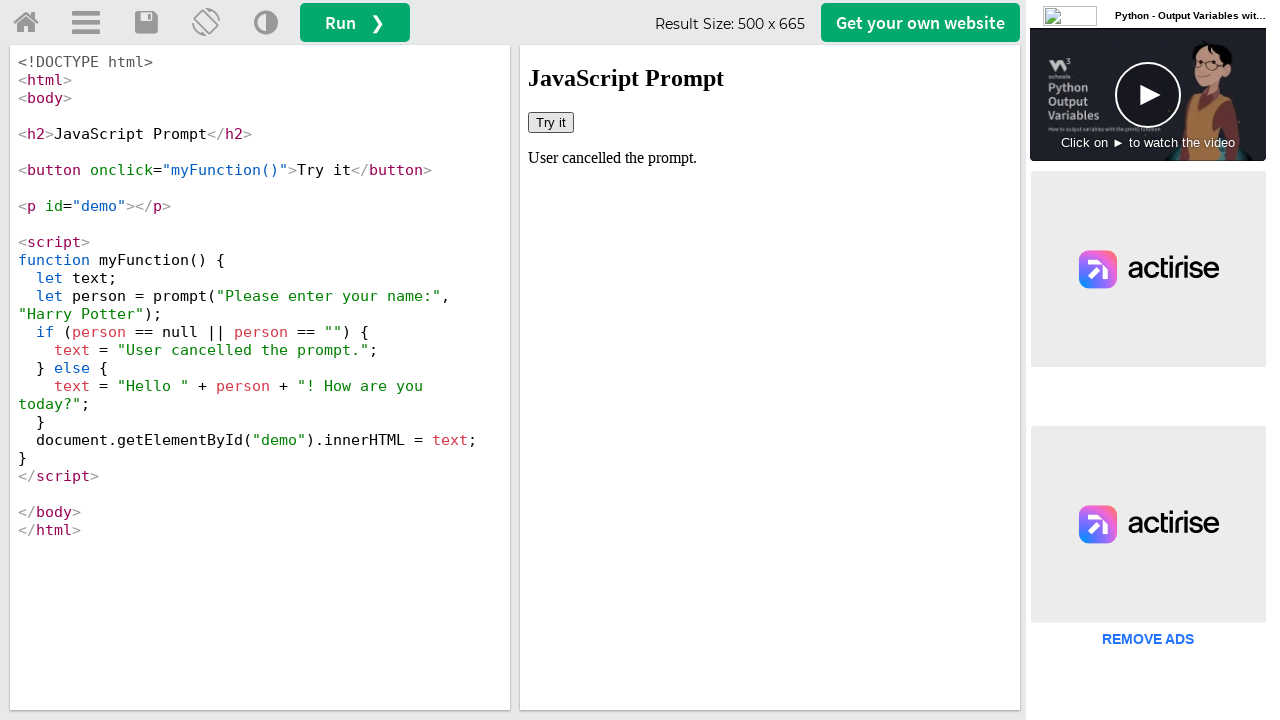

Clicked 'Try it' button again to trigger prompt dialog at (551, 122) on #iframeResult >> internal:control=enter-frame >> button:text('Try it')
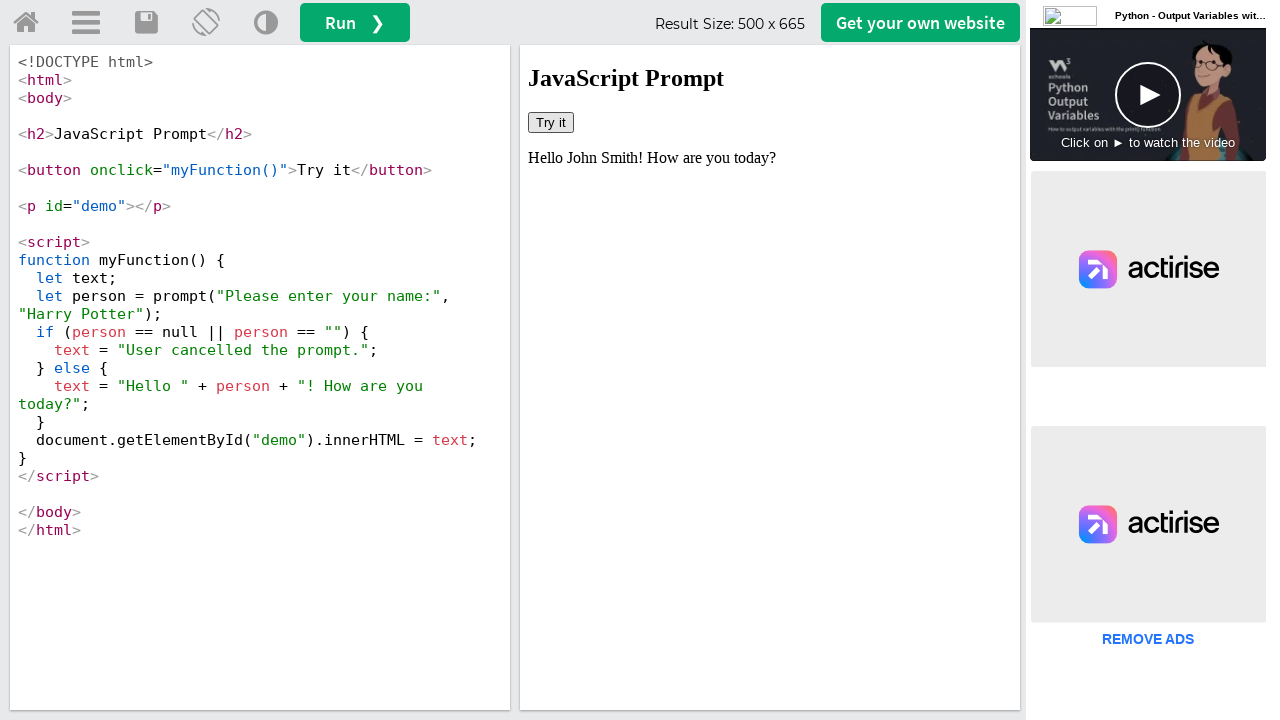

Verified result element #demo is displayed with entered name
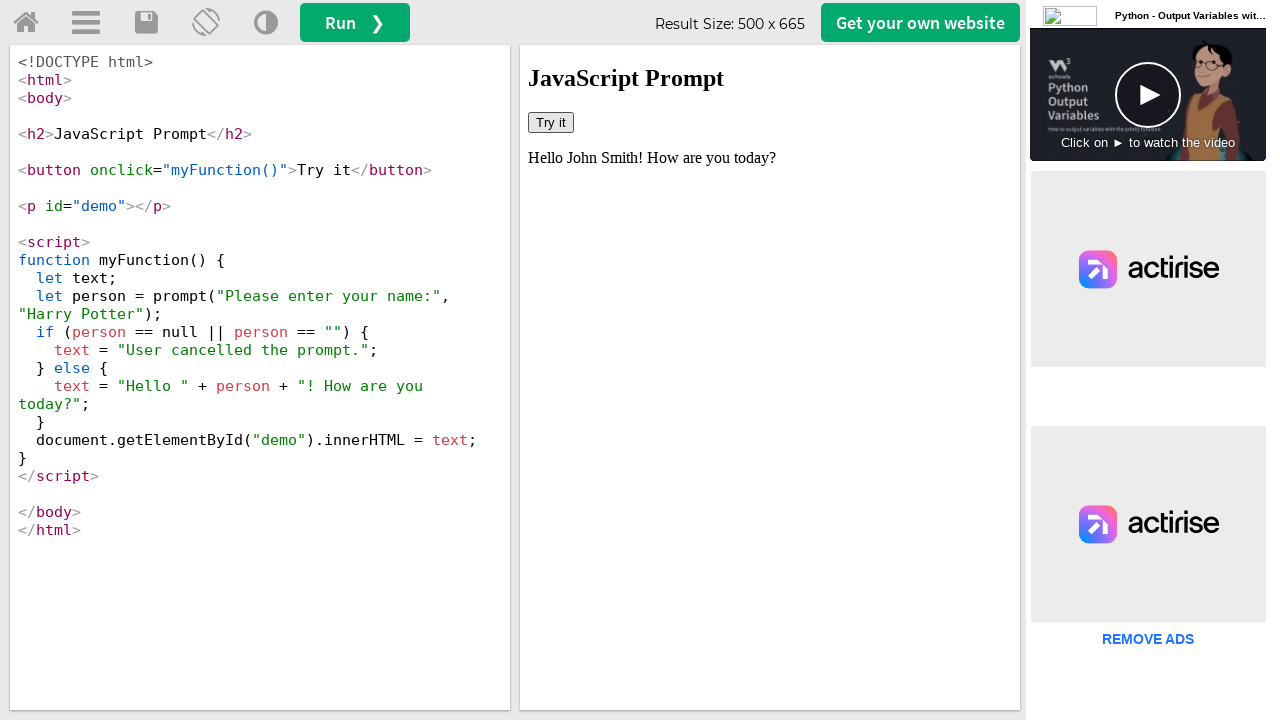

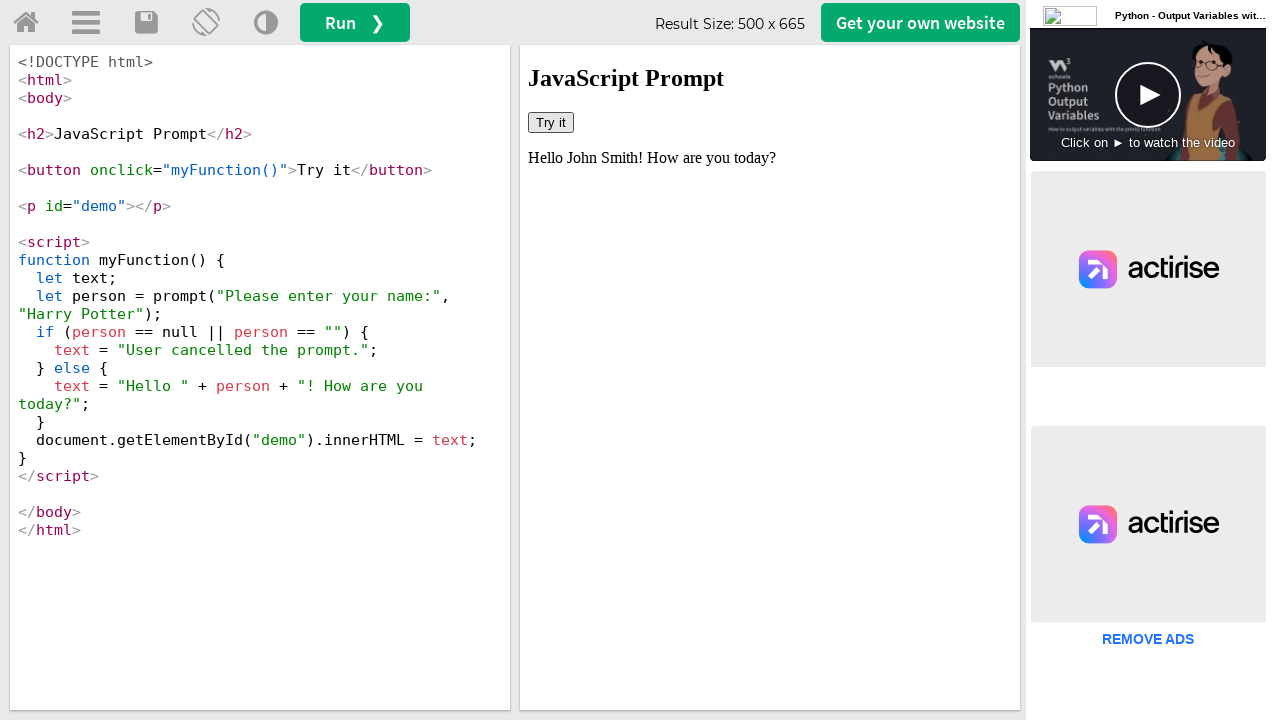